Tests Python.org search functionality by entering a search term, submitting the search, and navigating through paginated results

Starting URL: https://www.python.org

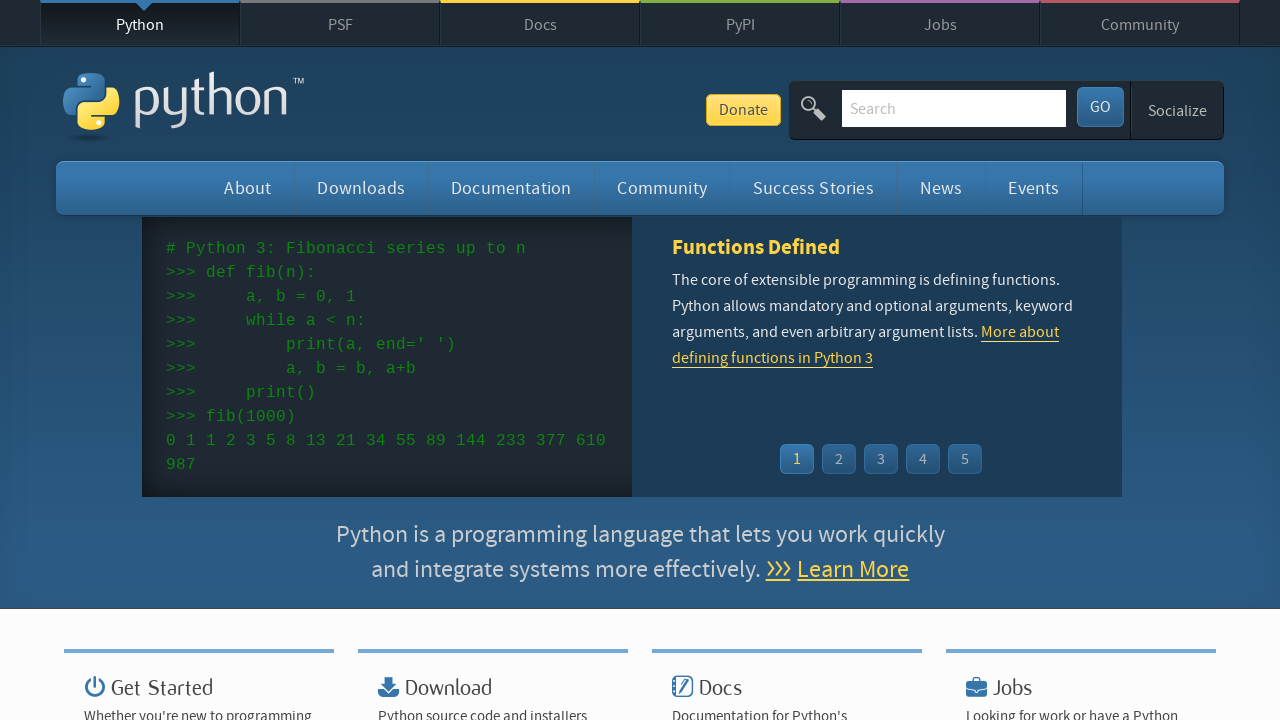

Filled search field with 'machine learning' on input#id-search-field
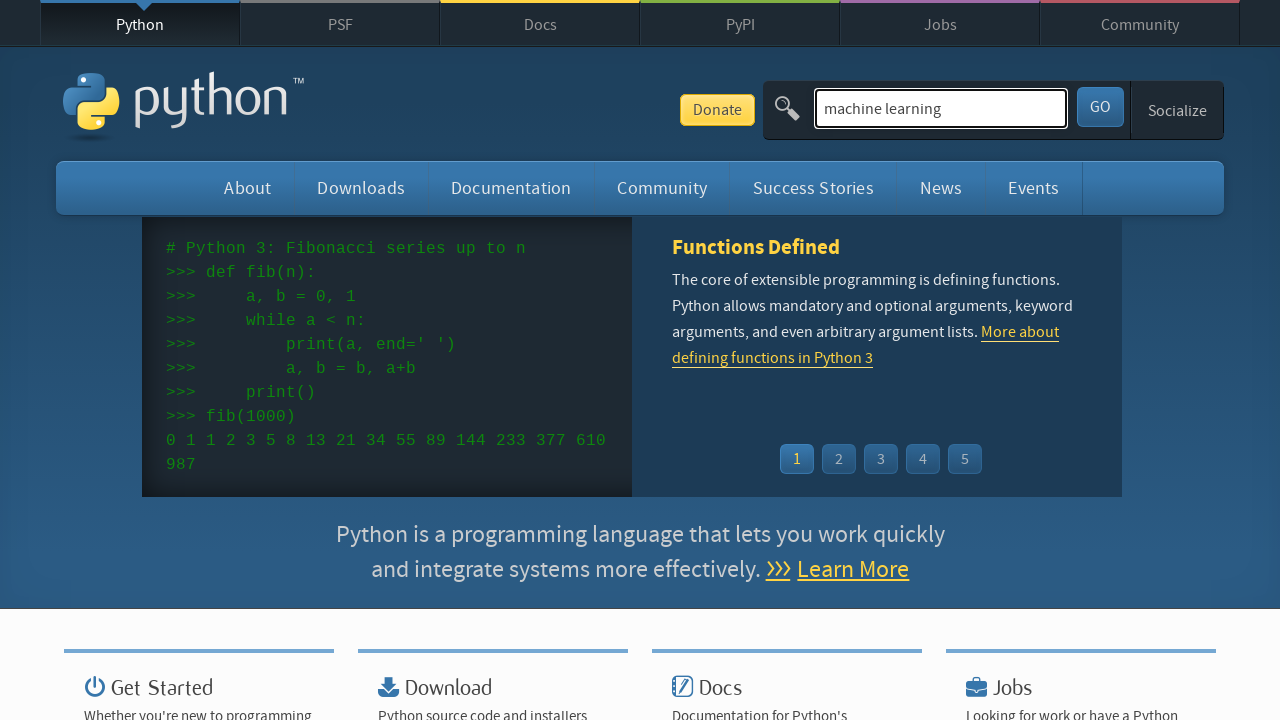

Pressed Enter to submit search on input#id-search-field
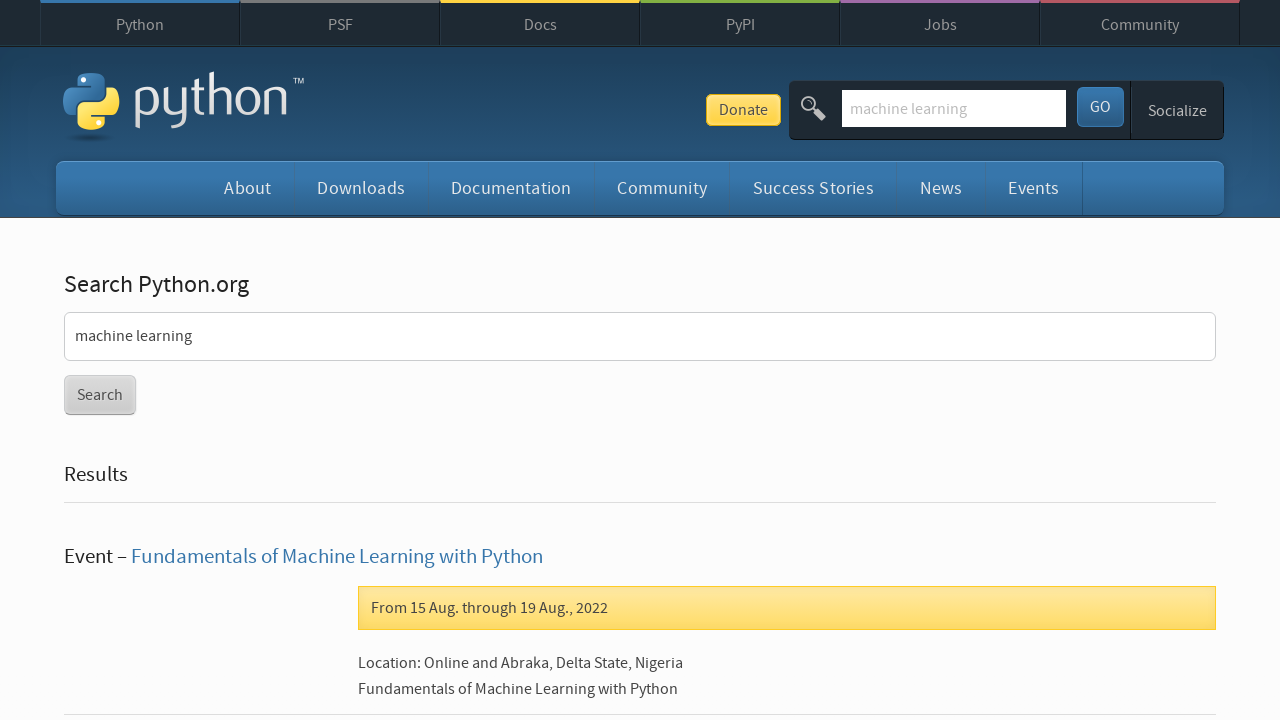

Search results loaded
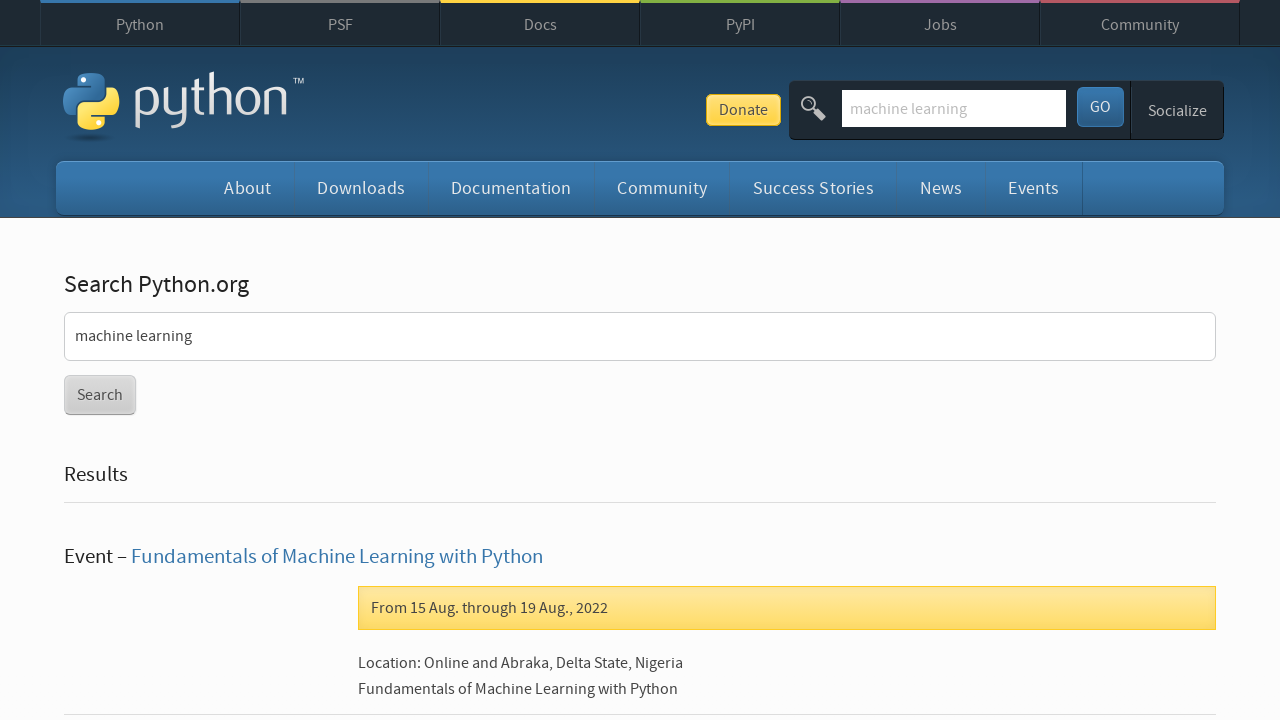

Clicked Next button to navigate to next page of results at (163, 361) on xpath=//div/a[contains(@href,'page')][contains(text(),'Next')]
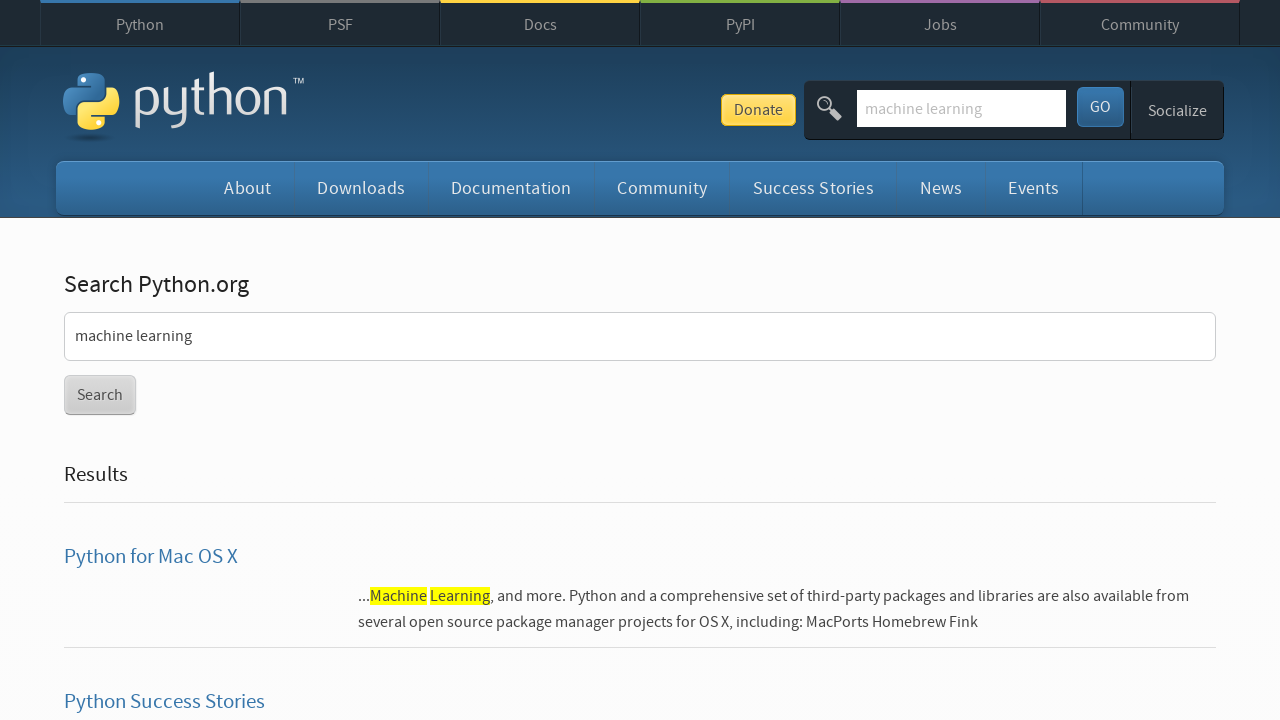

Next page results loaded
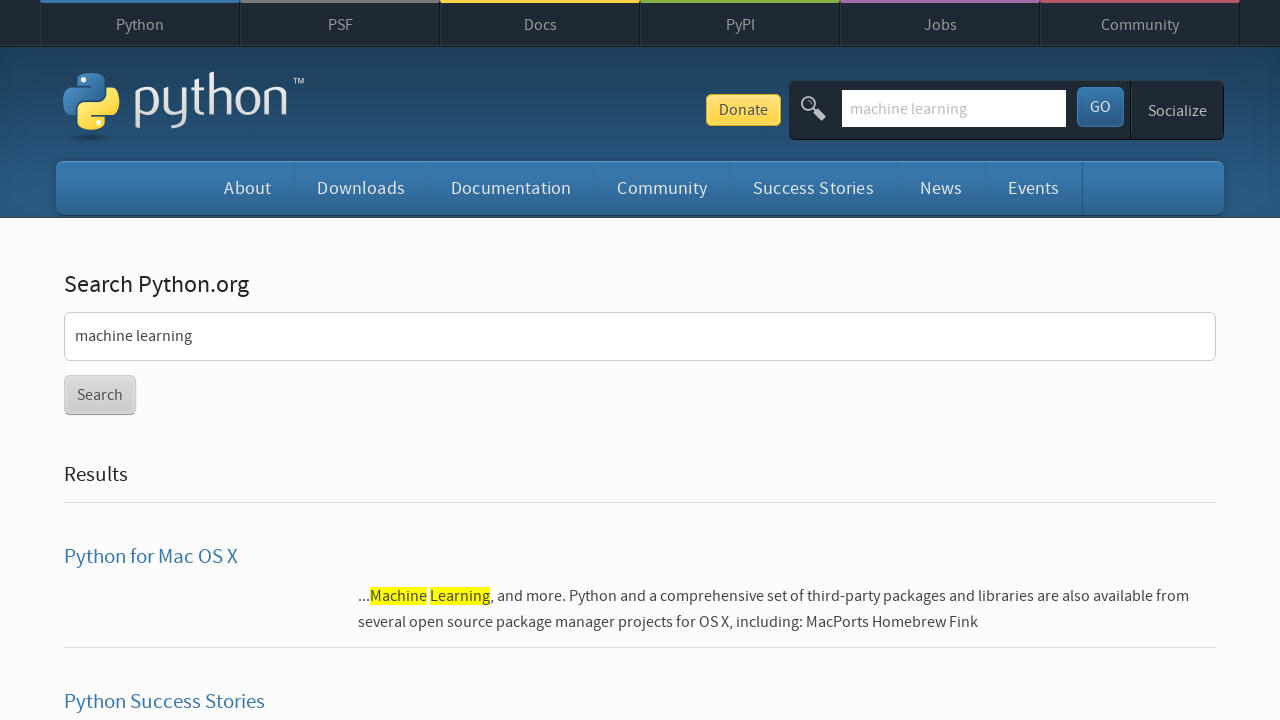

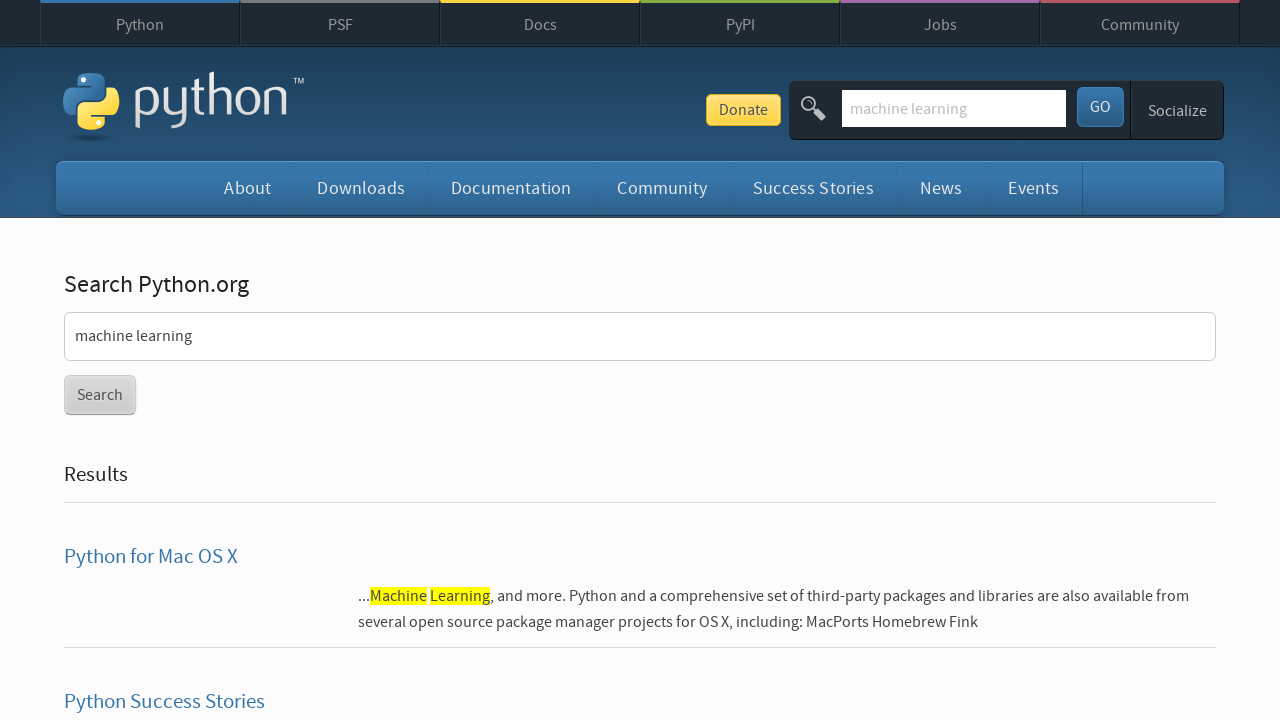